Tests that a file download link is valid by navigating to the download page, extracting a download link's URL, and verifying the link points to a downloadable file.

Starting URL: http://the-internet.herokuapp.com/download

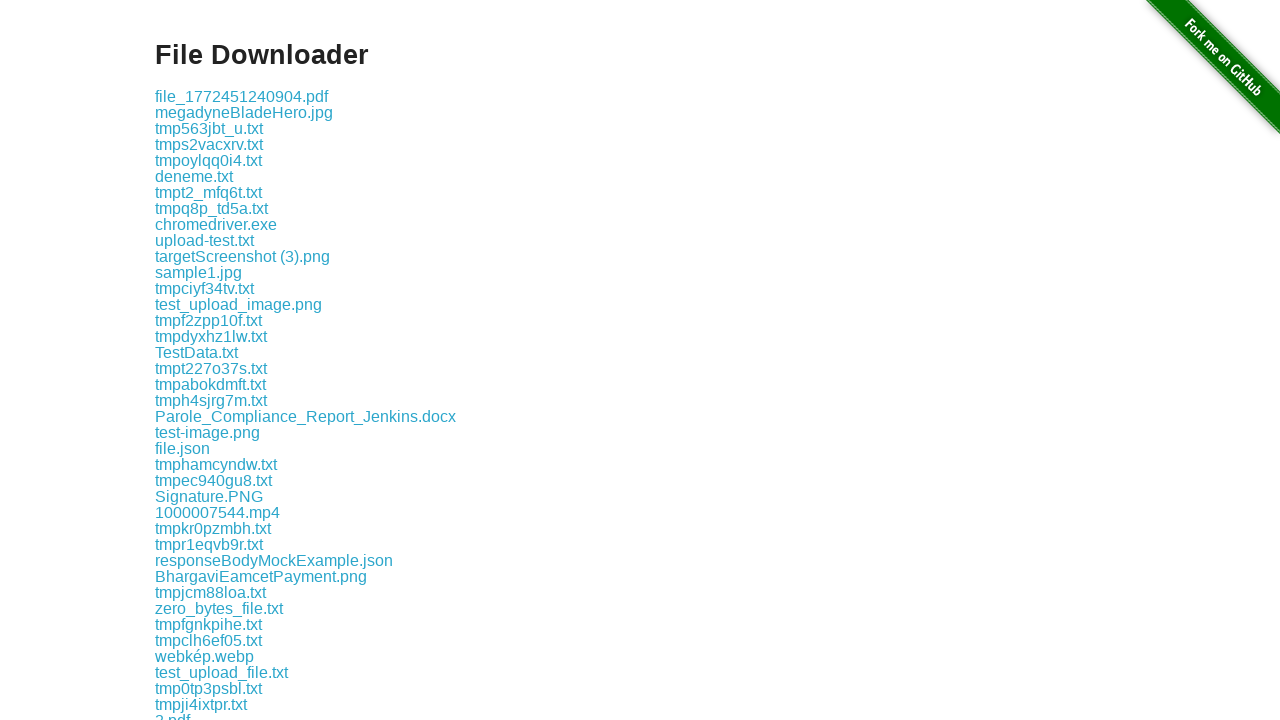

Download links loaded on the page
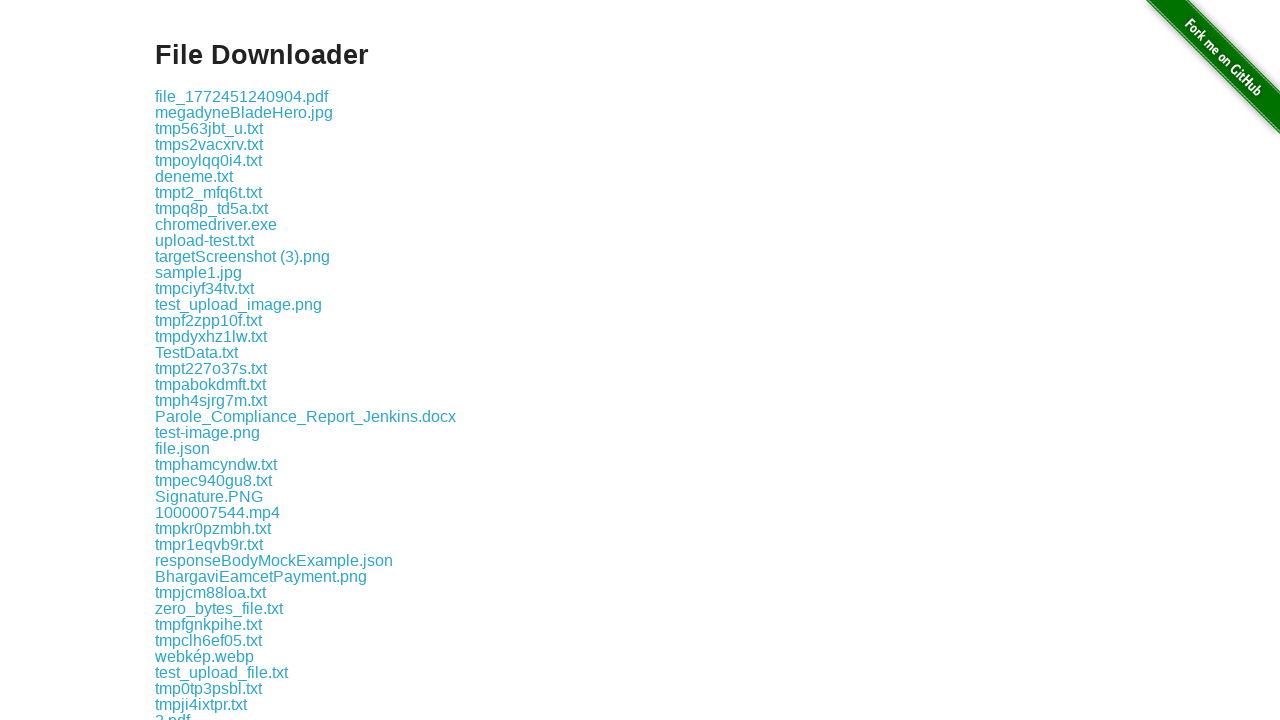

Extracted download link URL: download/file_1772451240904.pdf
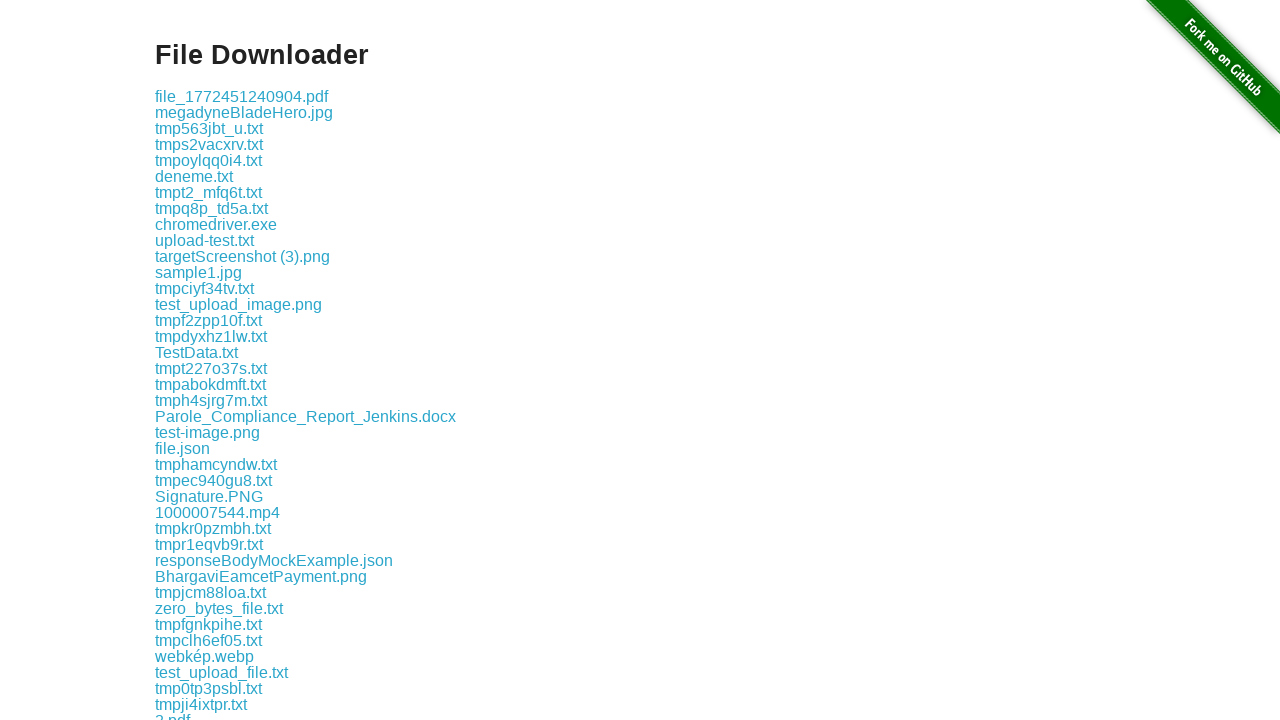

Verified download link is valid and not empty
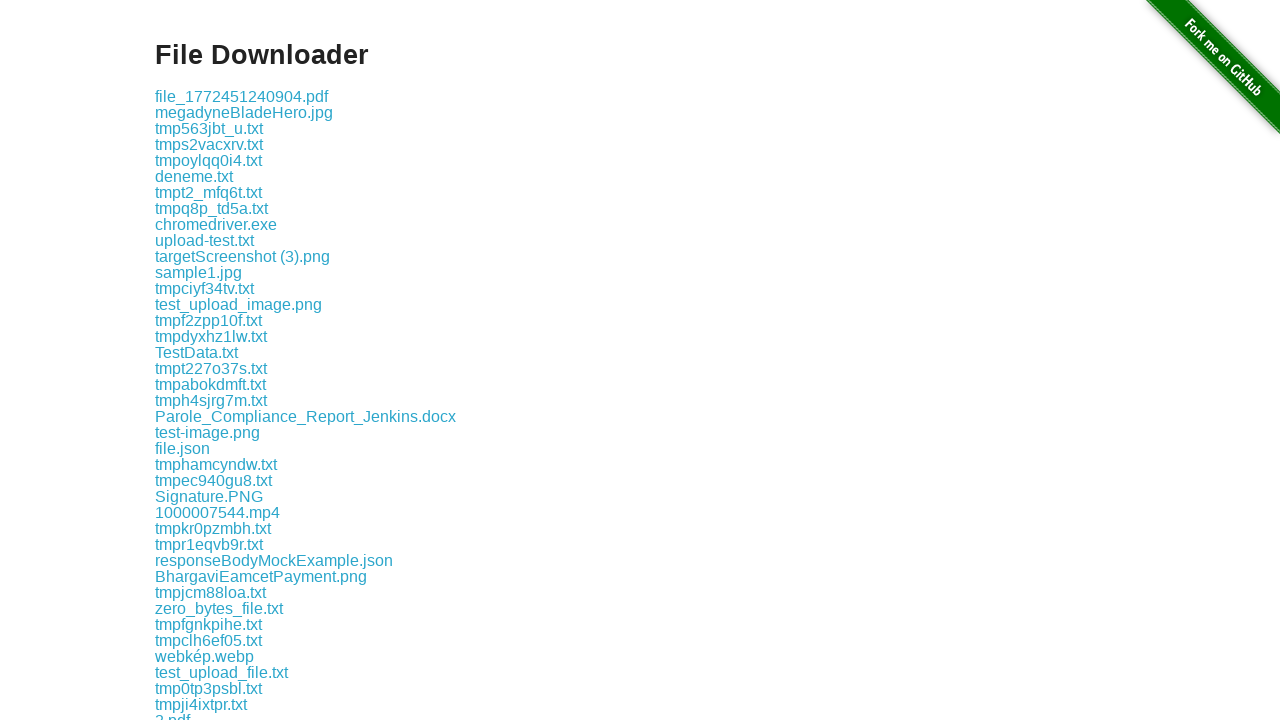

Clicked on the download link to verify it is accessible at (242, 96) on .example a >> nth=0
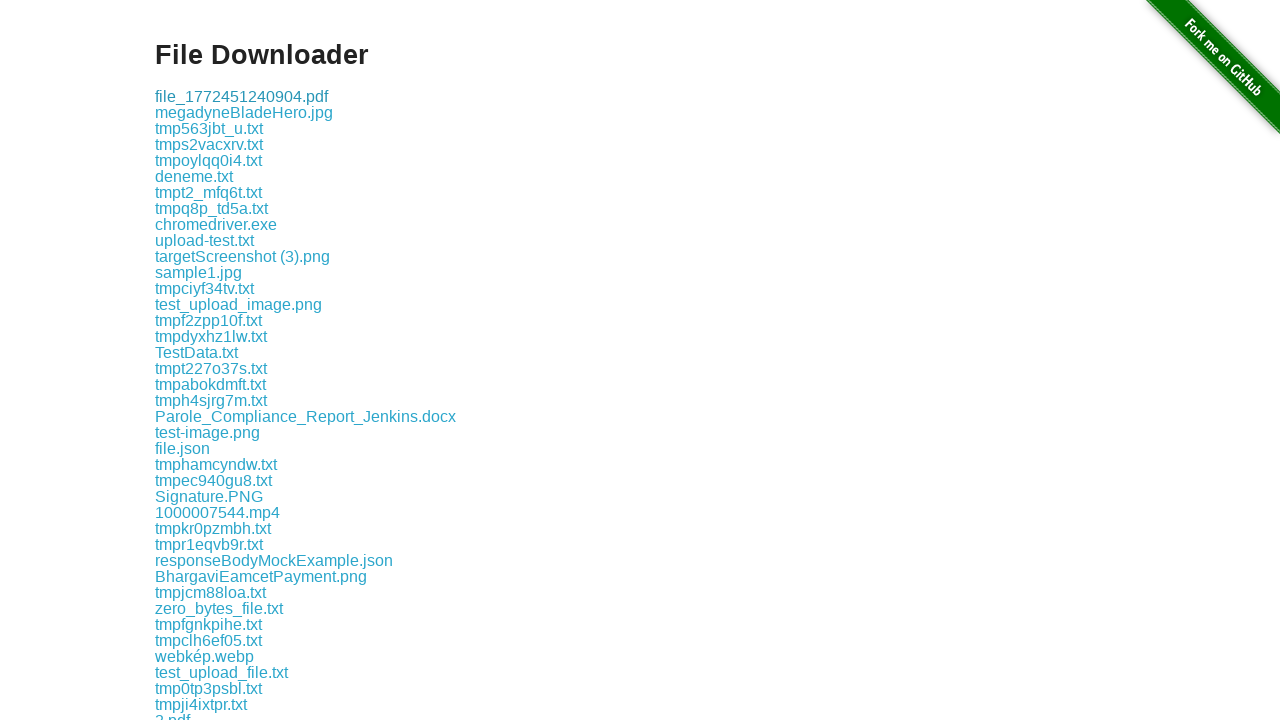

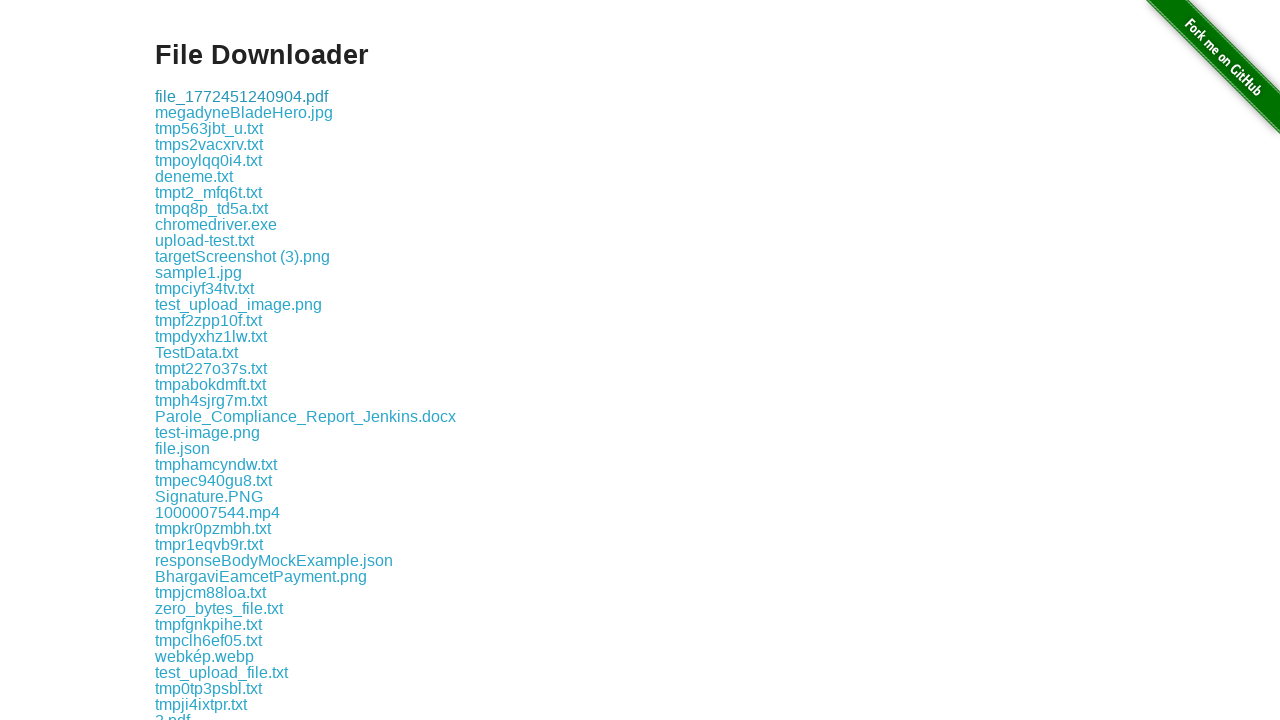